Tests the autocomplete/auto-suggestive dropdown functionality by typing a partial search term "ind" and navigating through suggestions using keyboard arrow keys

Starting URL: https://www.rahulshettyacademy.com/AutomationPractice/

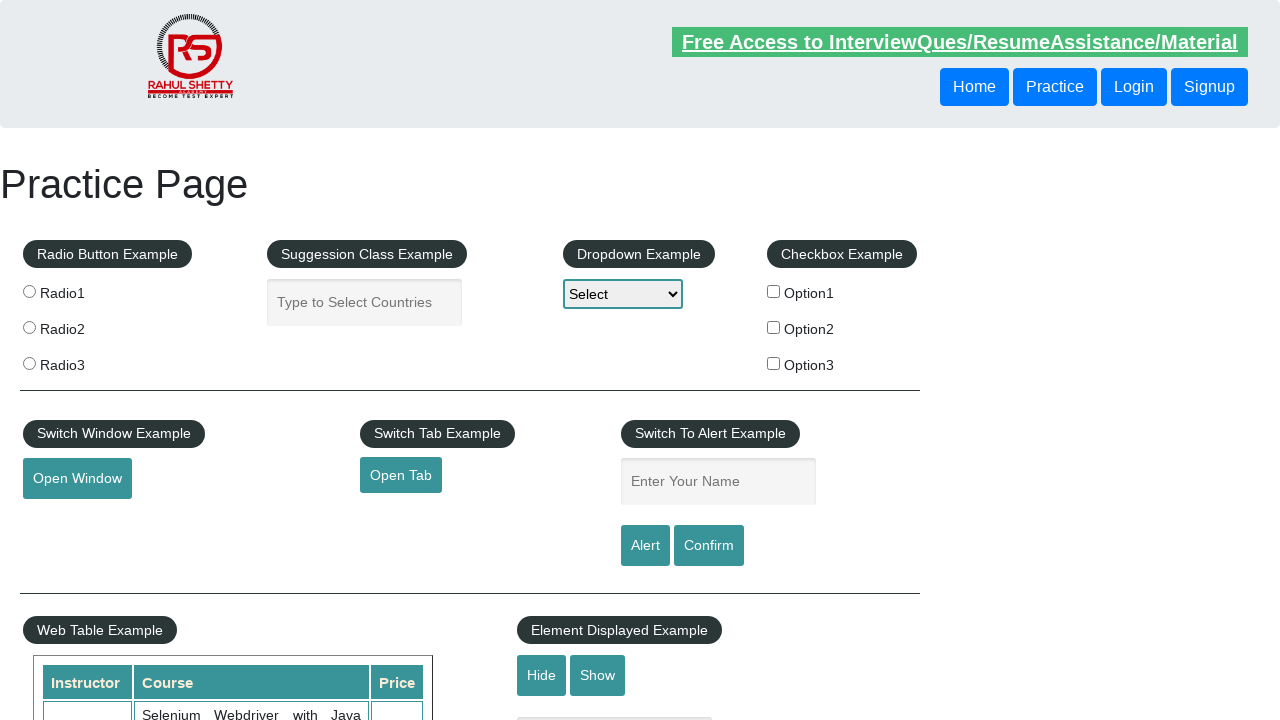

Typed 'ind' in autocomplete field to trigger suggestions on #autocomplete
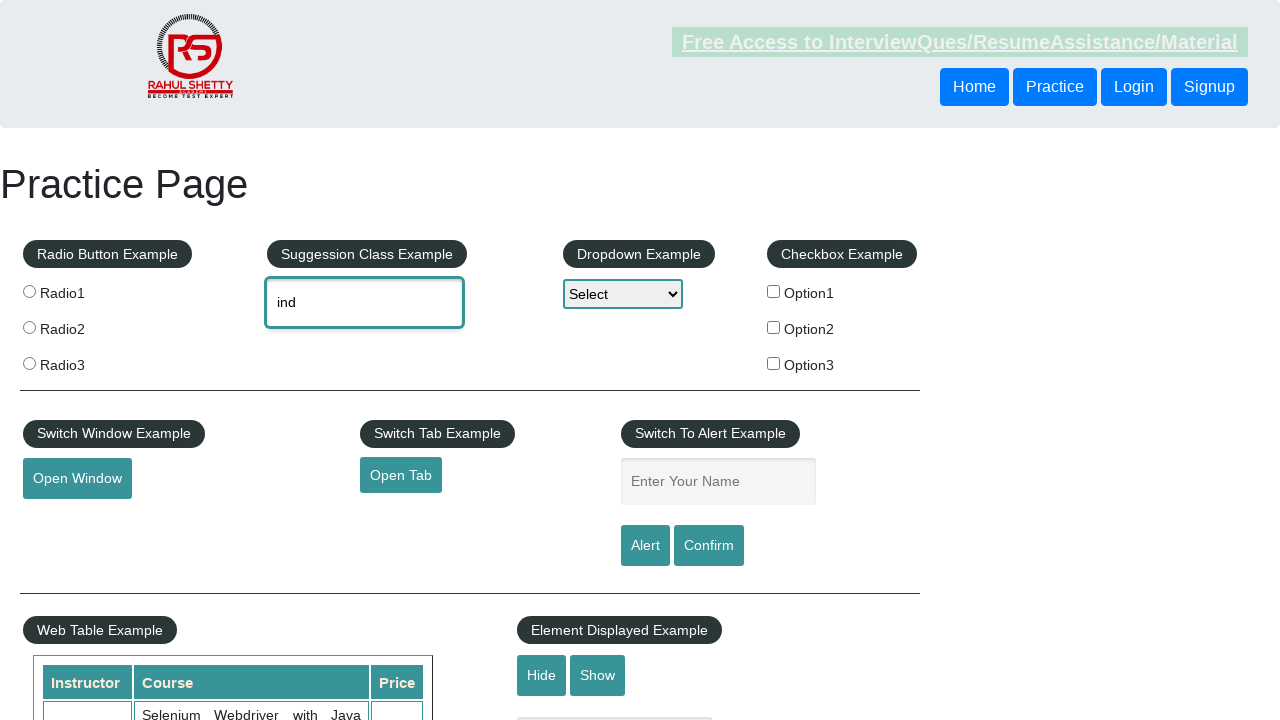

Waited 2000ms for autocomplete suggestions to appear
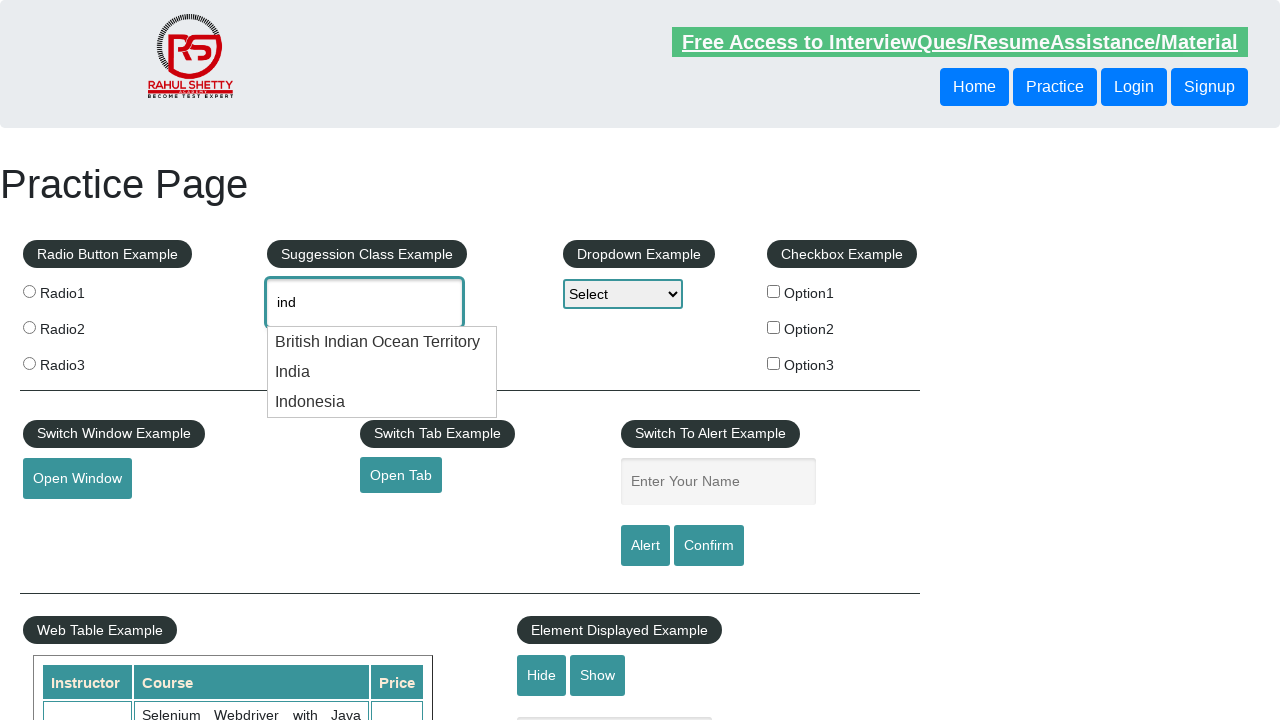

Pressed ArrowDown key once to navigate through suggestions on #autocomplete
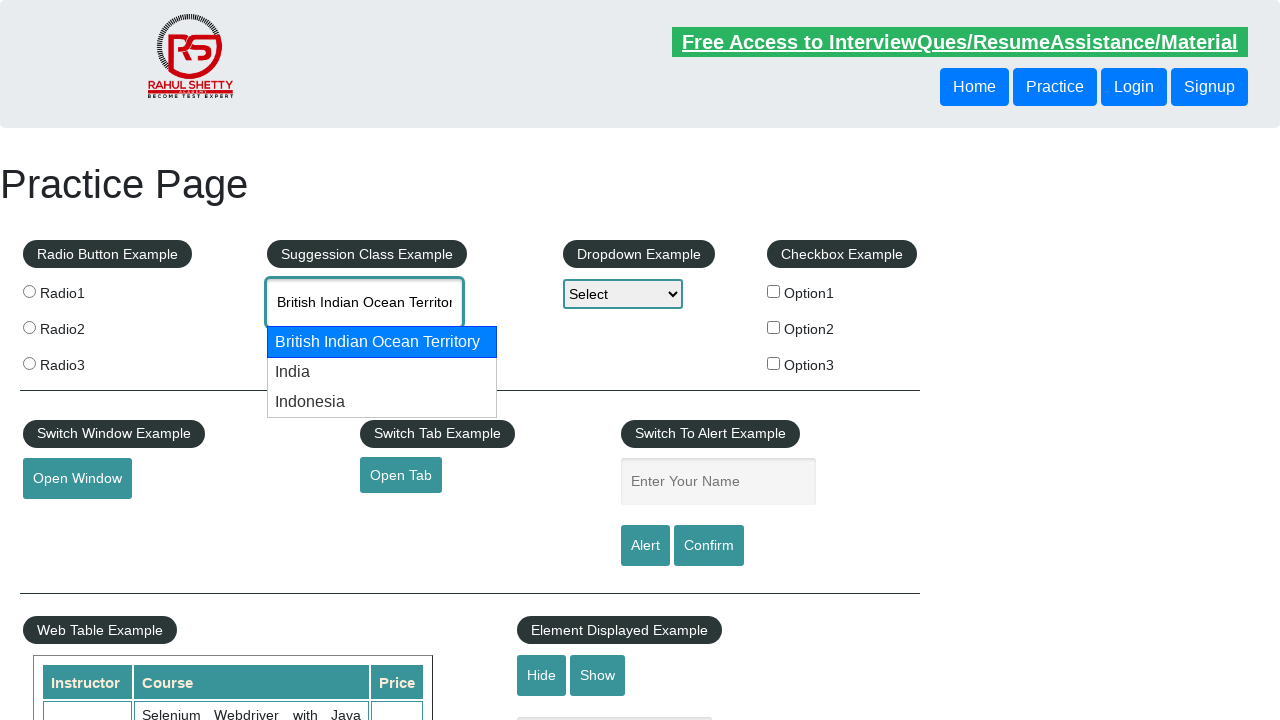

Pressed ArrowDown key a second time to navigate to next suggestion on #autocomplete
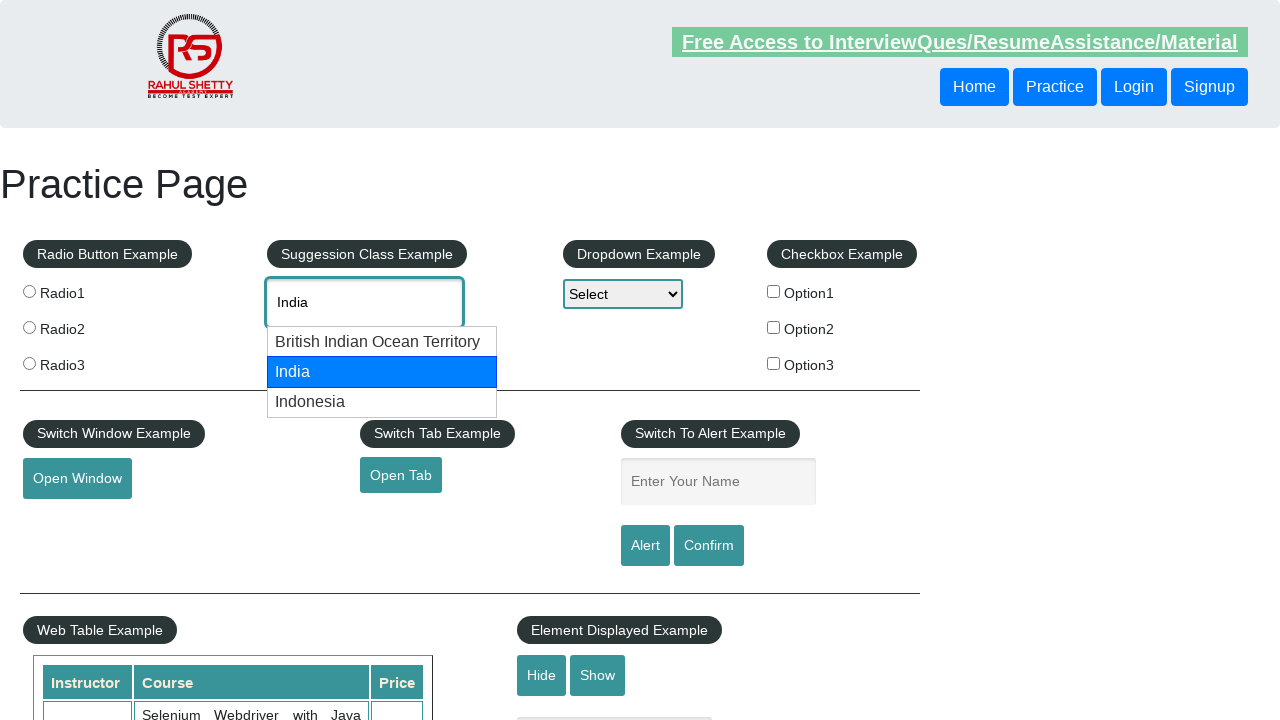

Retrieved selected value from autocomplete field: 'None'
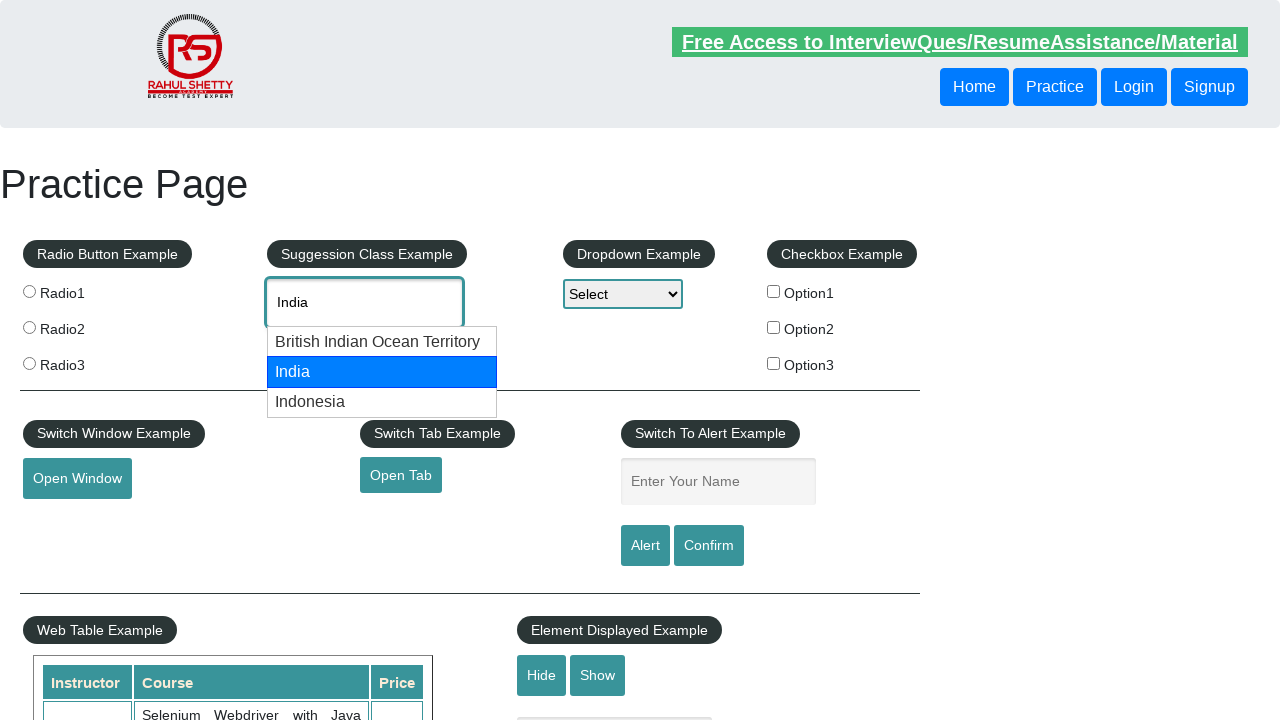

Printed selected value to console: None
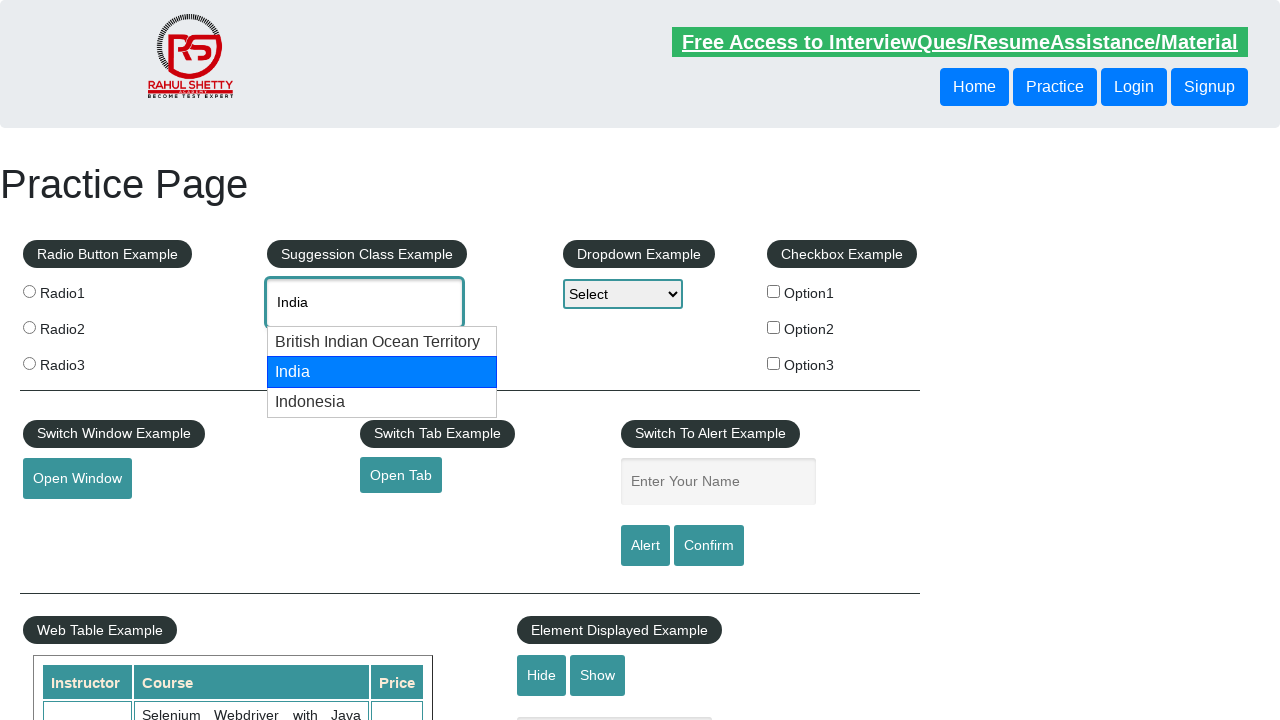

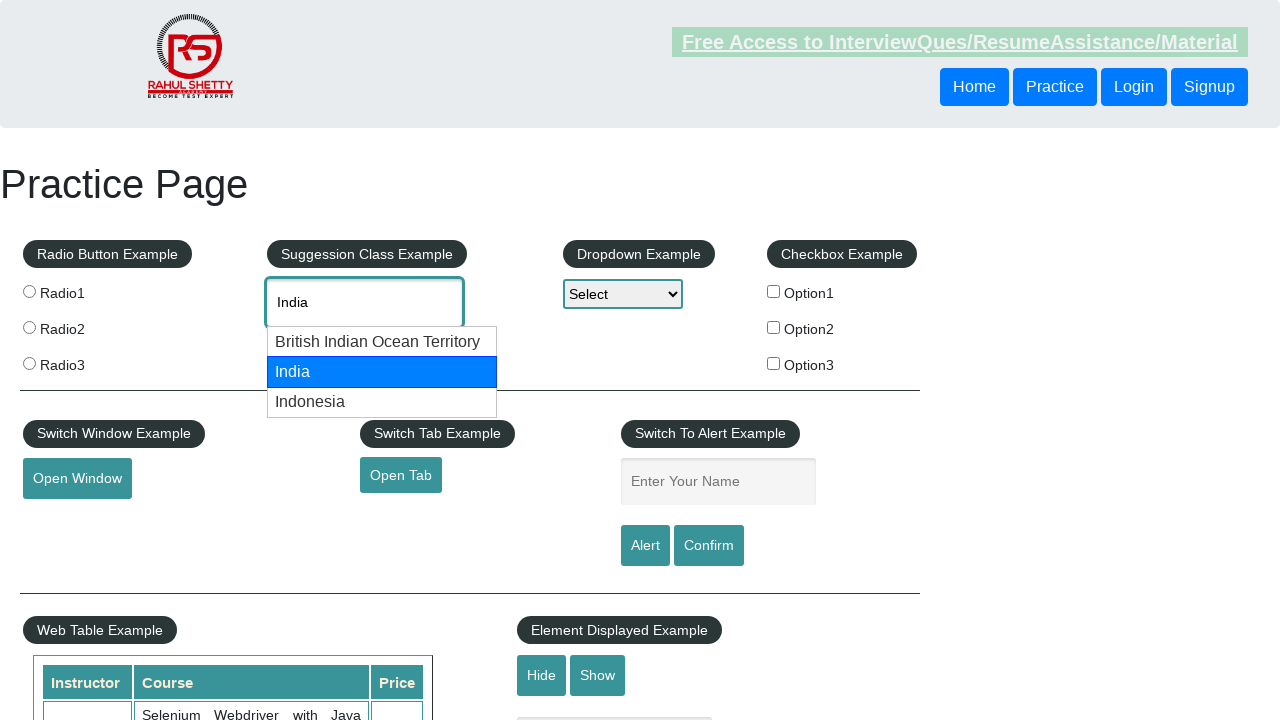